Verifies the page title of the WebdriverIO homepage

Starting URL: https://webdriver.io

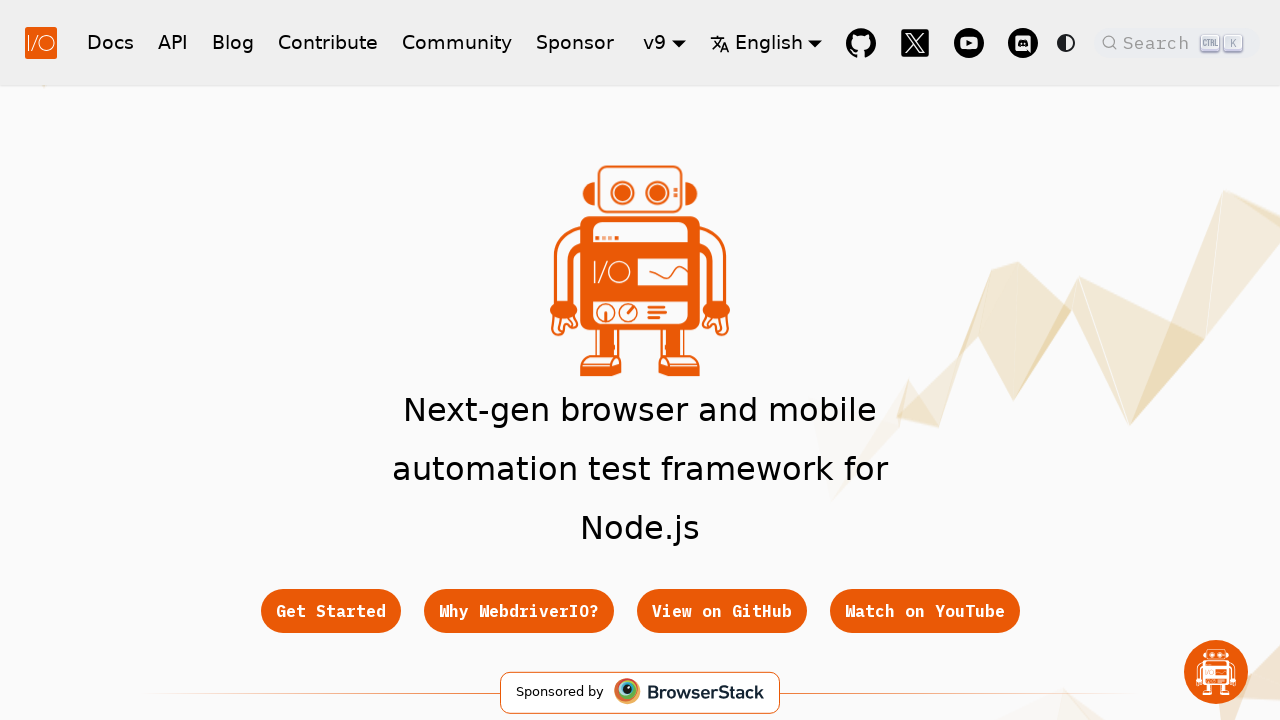

Retrieved page title
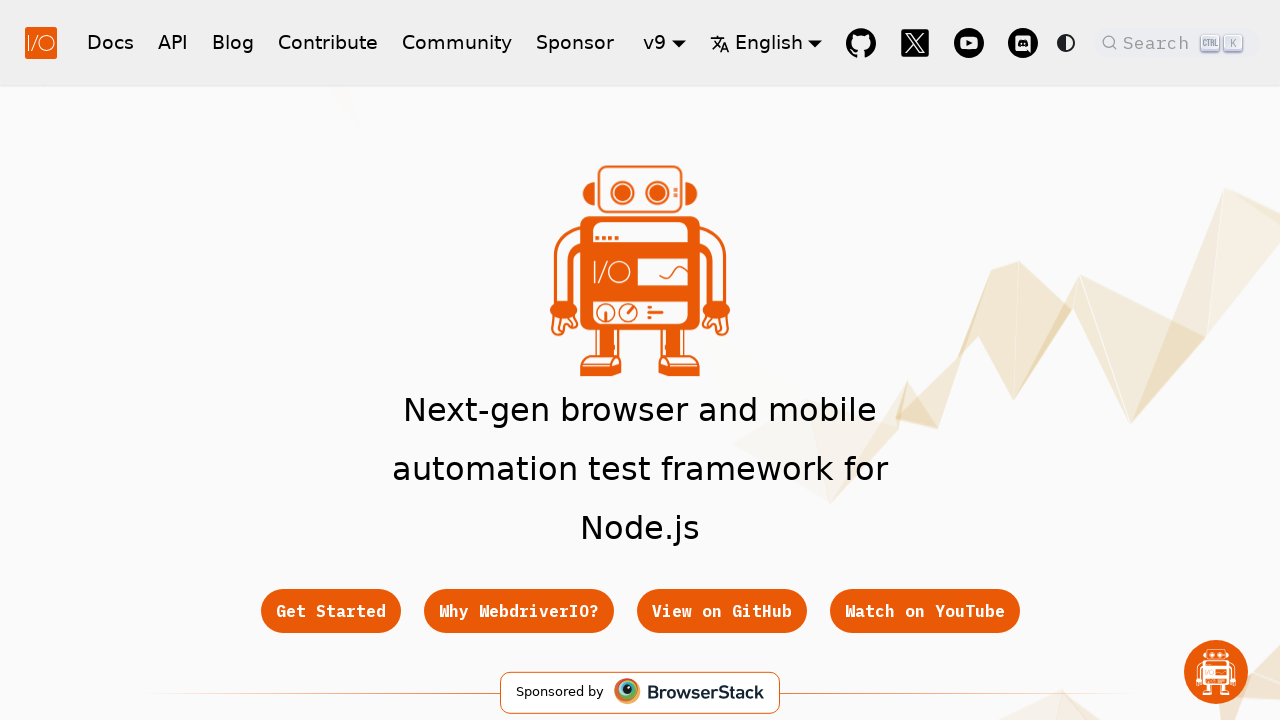

Verified page title matches expected WebdriverIO homepage title
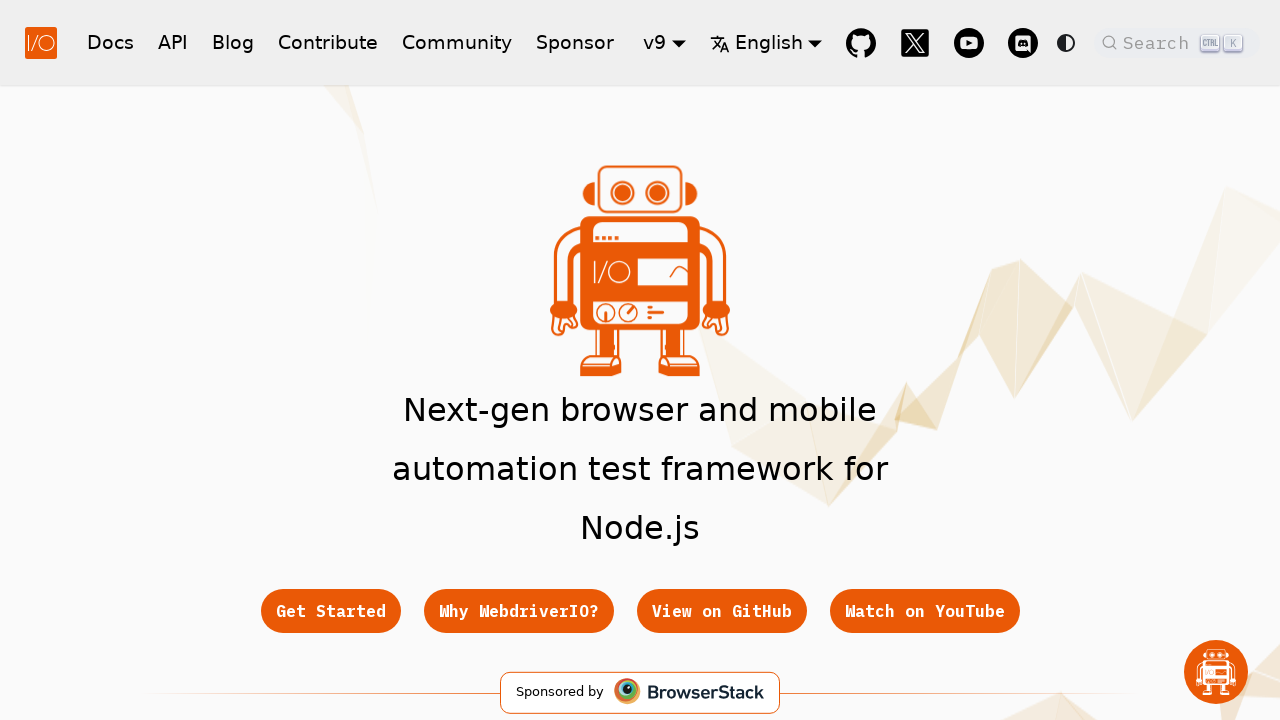

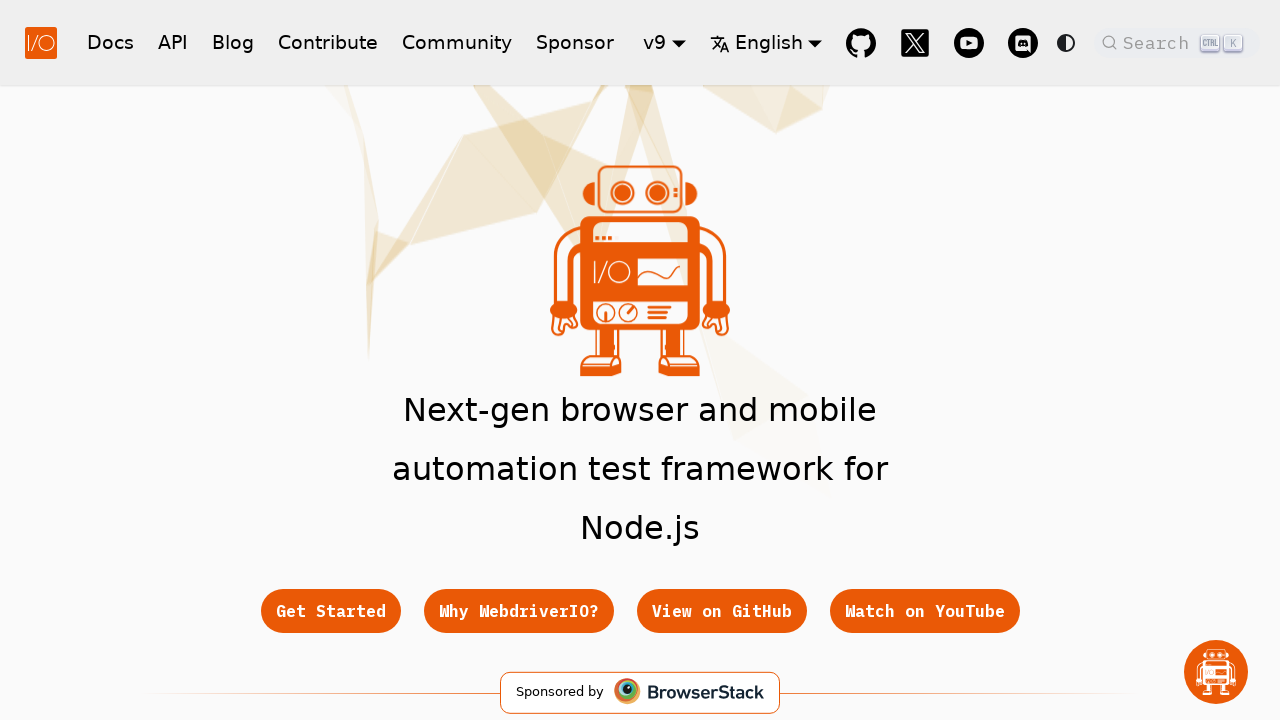